Tests checkbox interactions by selecting the last 4 checkboxes and then toggling all checkboxes

Starting URL: https://testautomationpractice.blogspot.com/

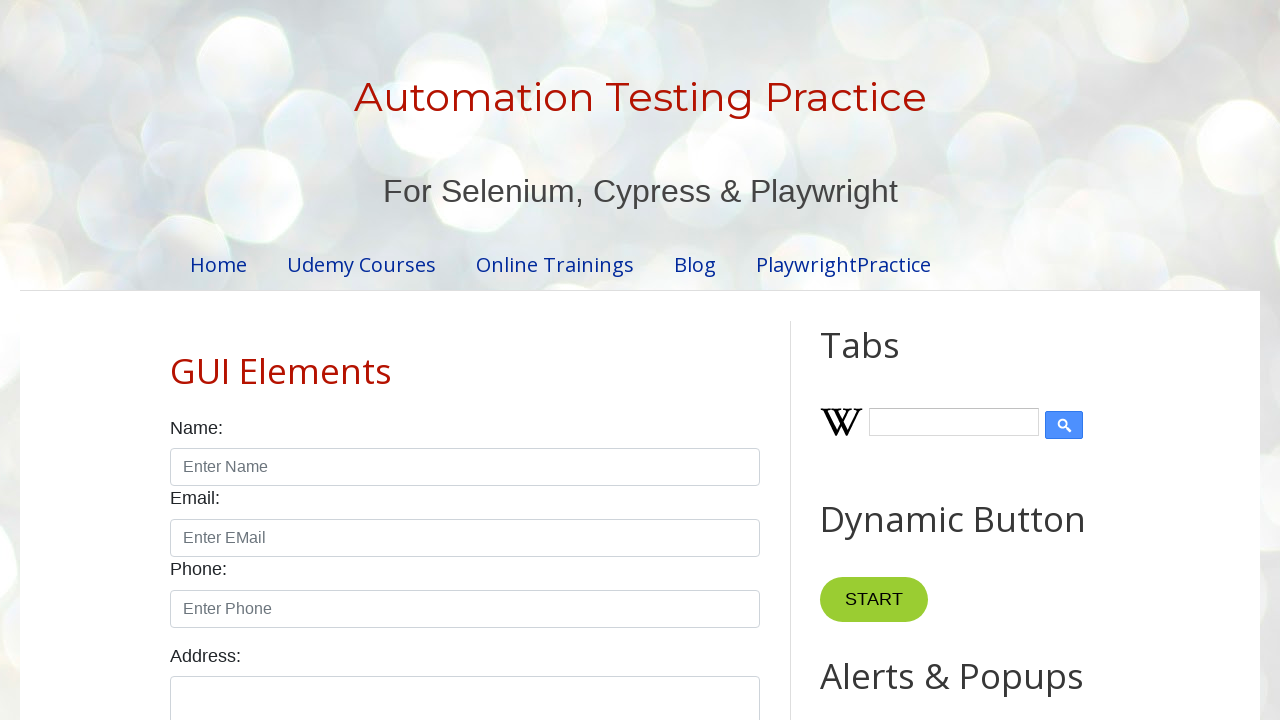

Navigated to checkbox test page
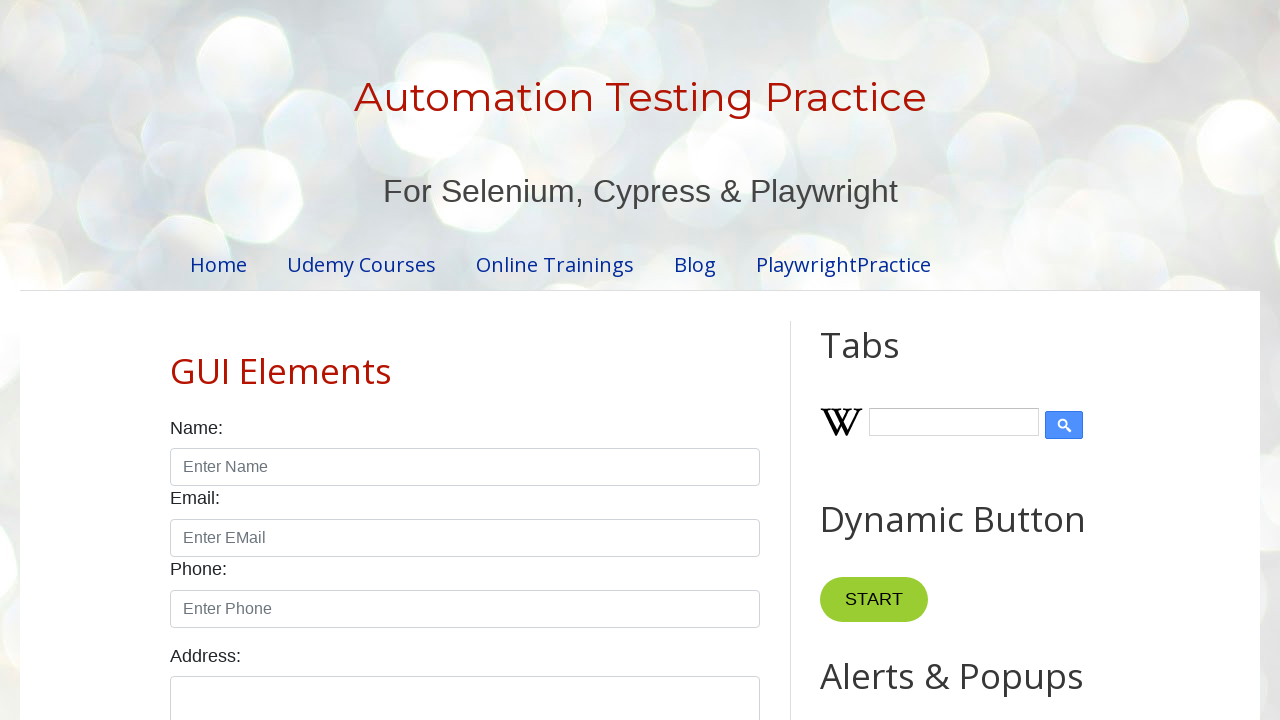

Located all checkboxes on the page
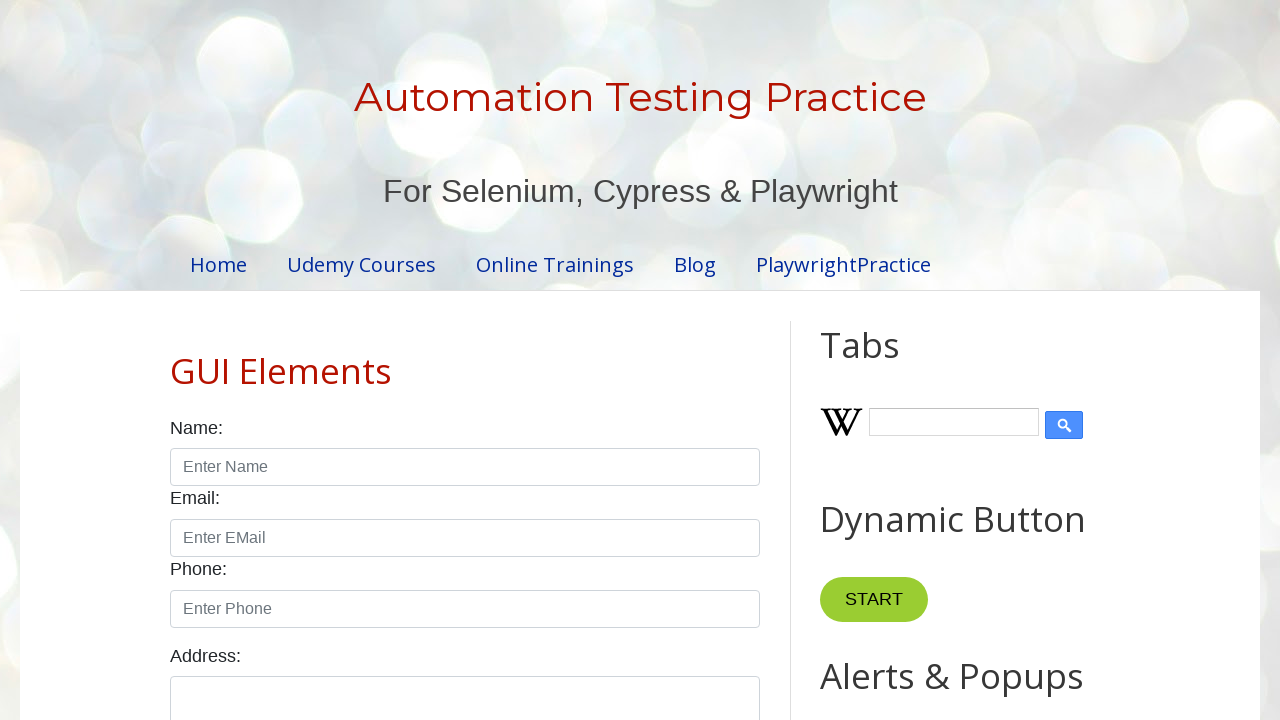

Clicked checkbox at index 3 to select it at (474, 360) on xpath=//input[@class='form-check-input' and @type='checkbox'] >> nth=3
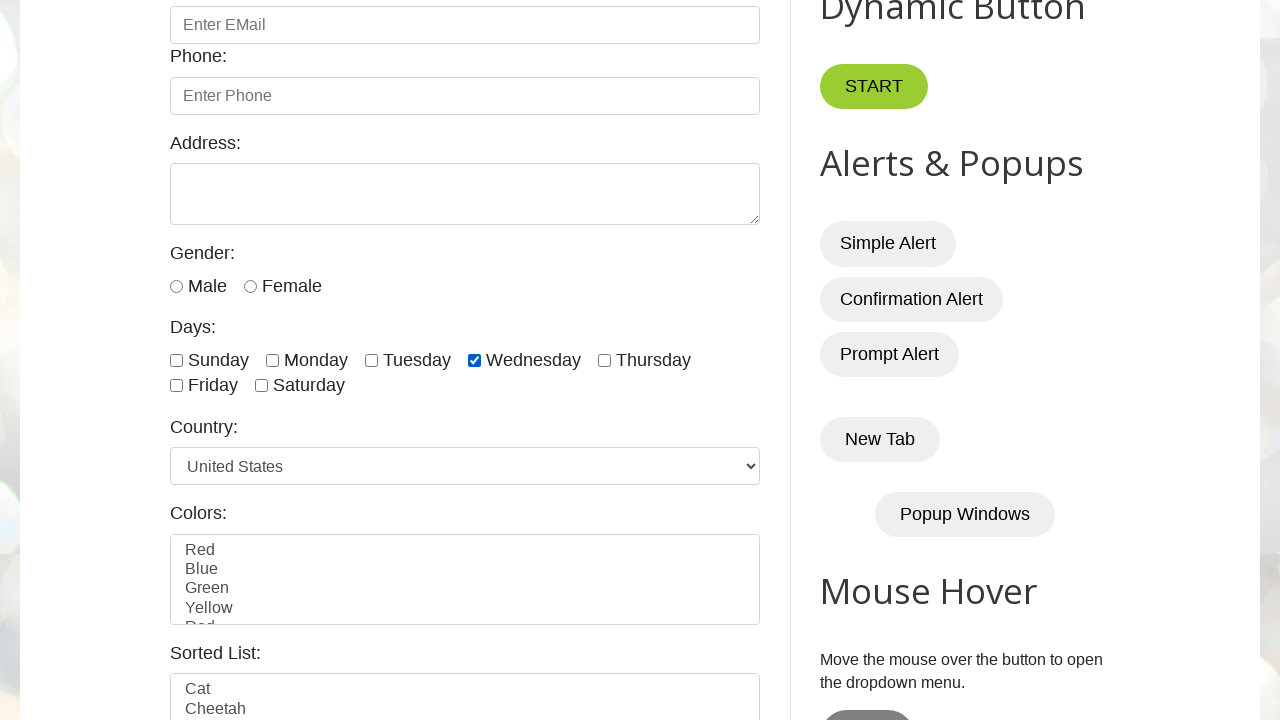

Clicked checkbox at index 4 to select it at (604, 360) on xpath=//input[@class='form-check-input' and @type='checkbox'] >> nth=4
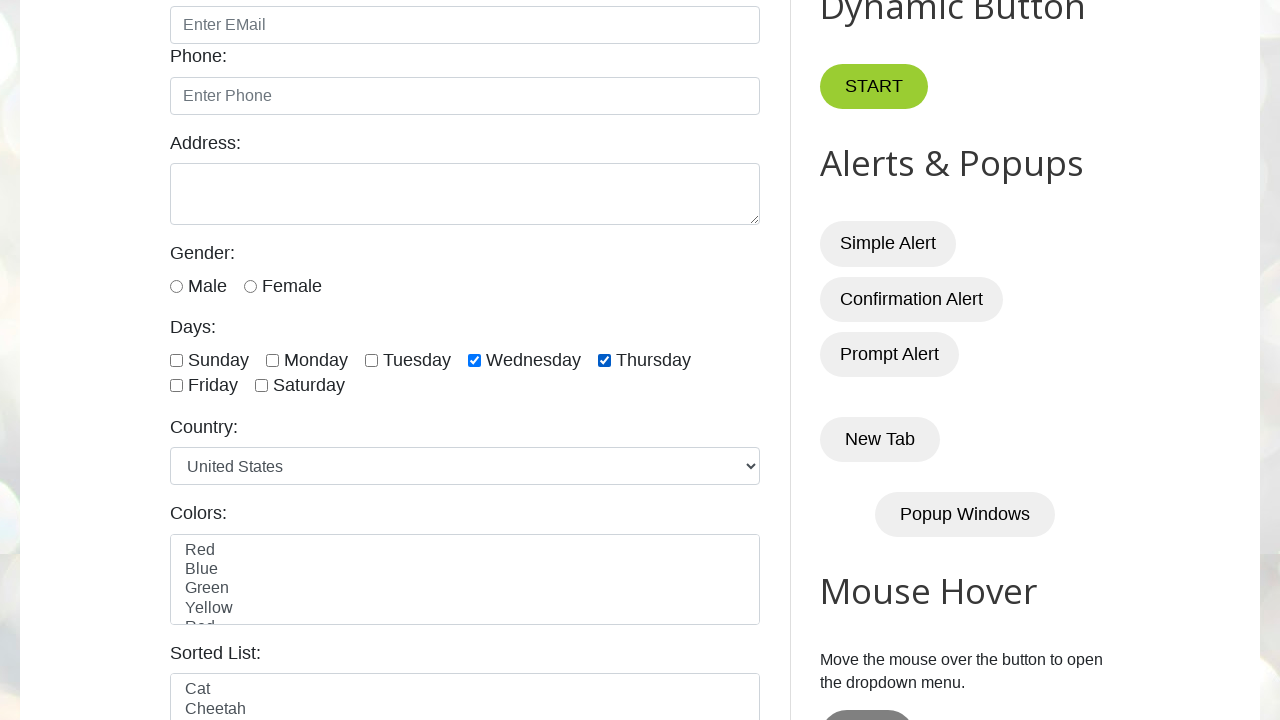

Clicked checkbox at index 5 to select it at (176, 386) on xpath=//input[@class='form-check-input' and @type='checkbox'] >> nth=5
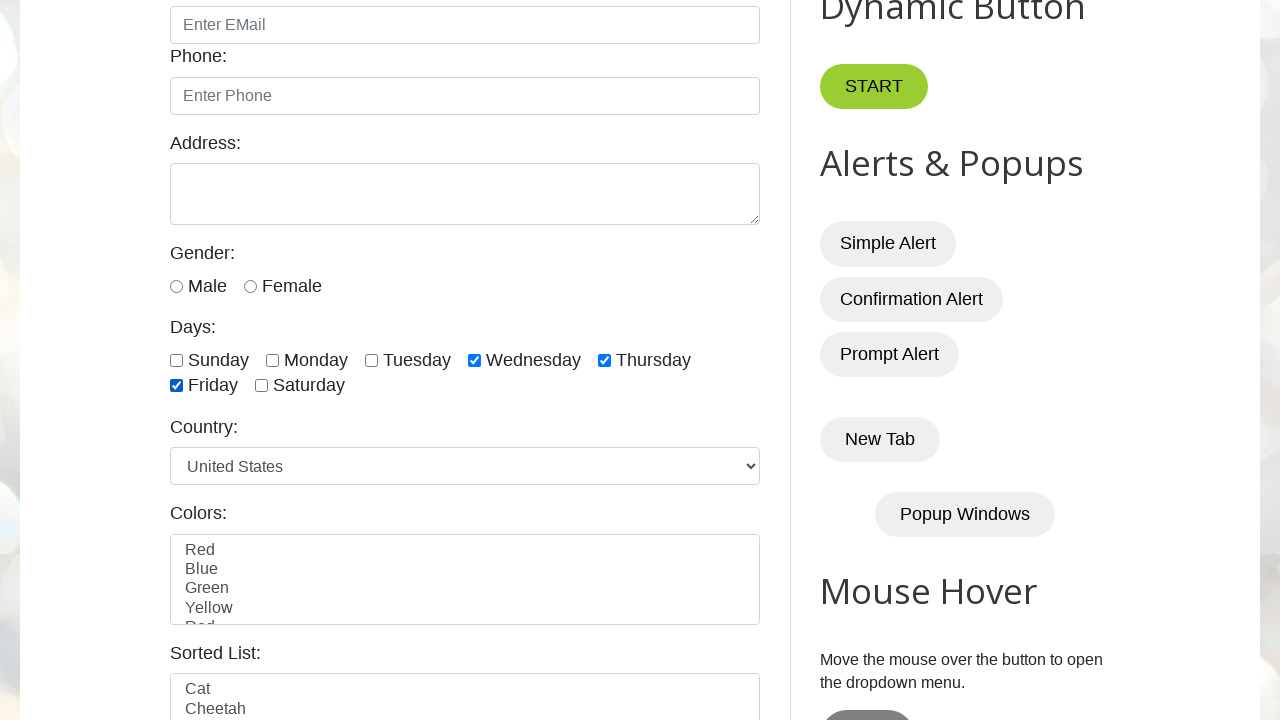

Clicked checkbox at index 6 to select it at (262, 386) on xpath=//input[@class='form-check-input' and @type='checkbox'] >> nth=6
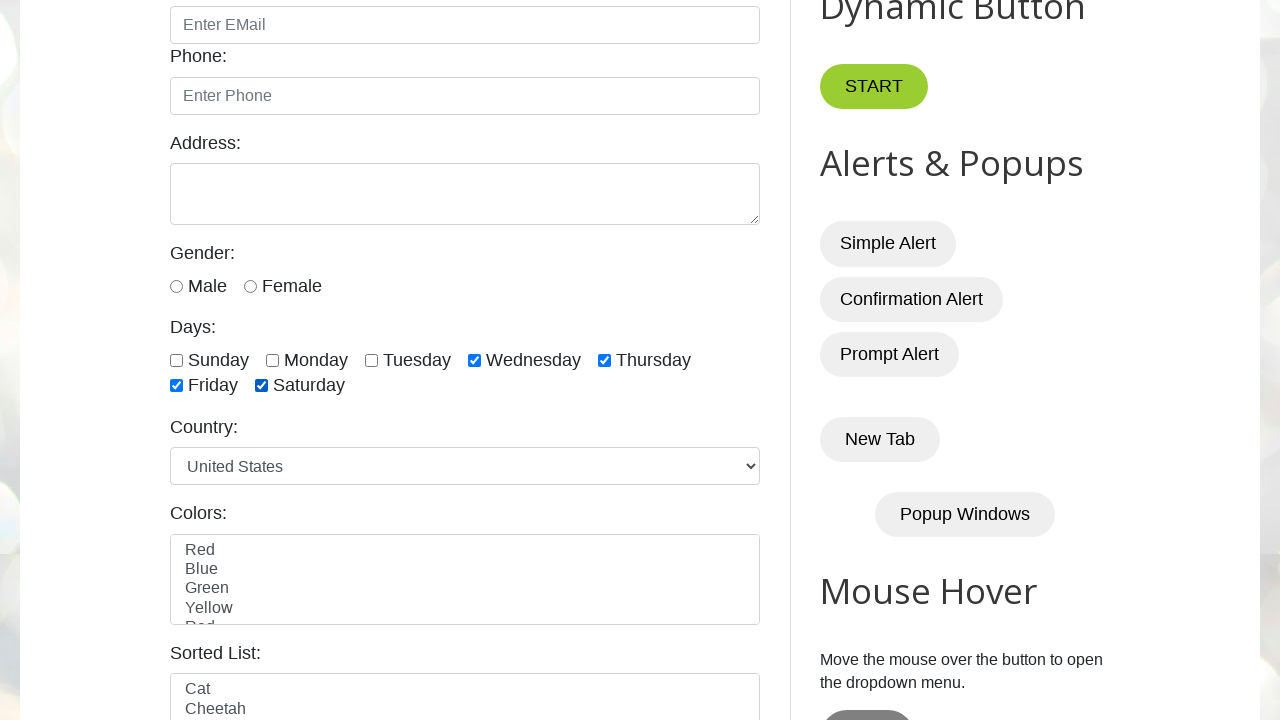

Checked an unselected checkbox at (176, 360) on xpath=//input[@class='form-check-input' and @type='checkbox'] >> nth=0
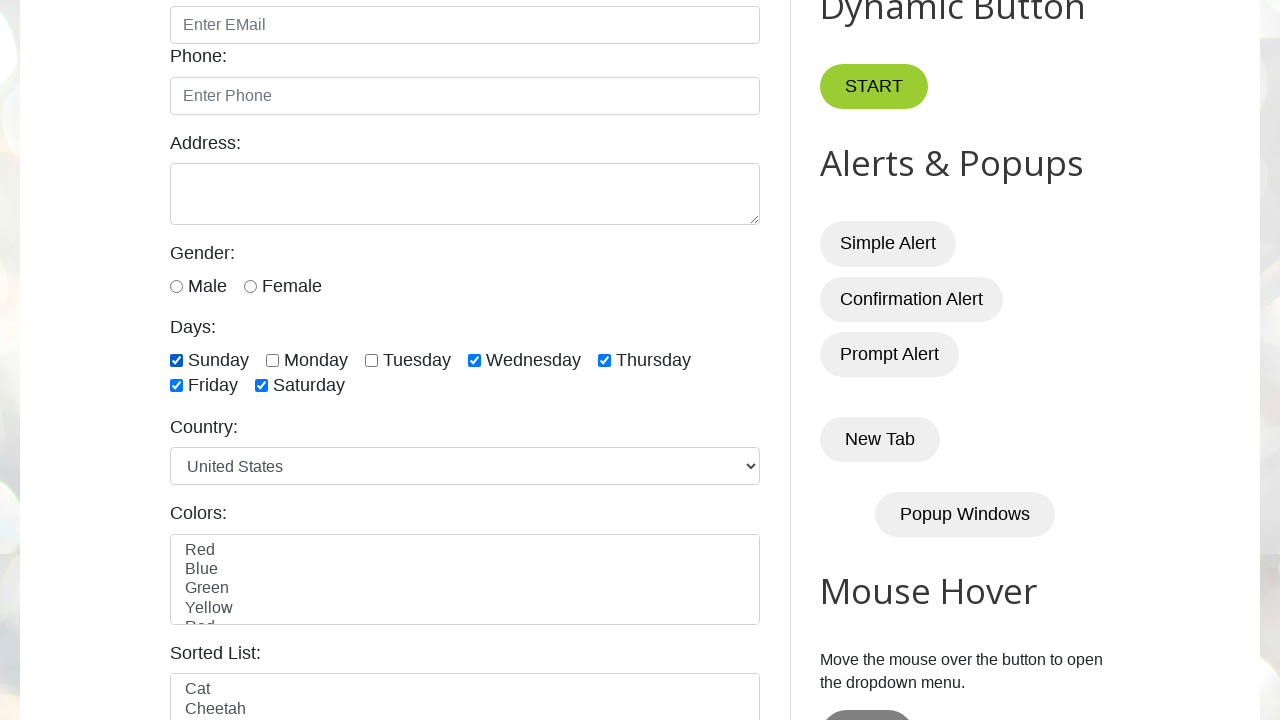

Checked an unselected checkbox at (272, 360) on xpath=//input[@class='form-check-input' and @type='checkbox'] >> nth=1
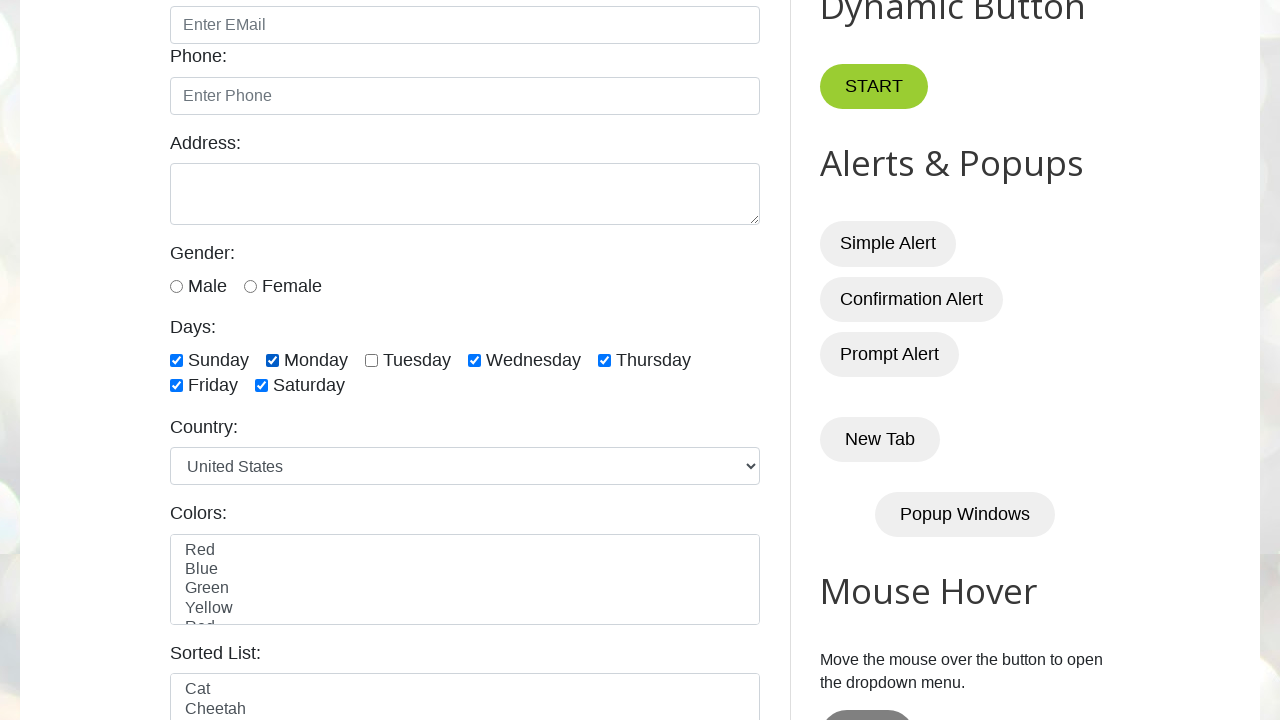

Checked an unselected checkbox at (372, 360) on xpath=//input[@class='form-check-input' and @type='checkbox'] >> nth=2
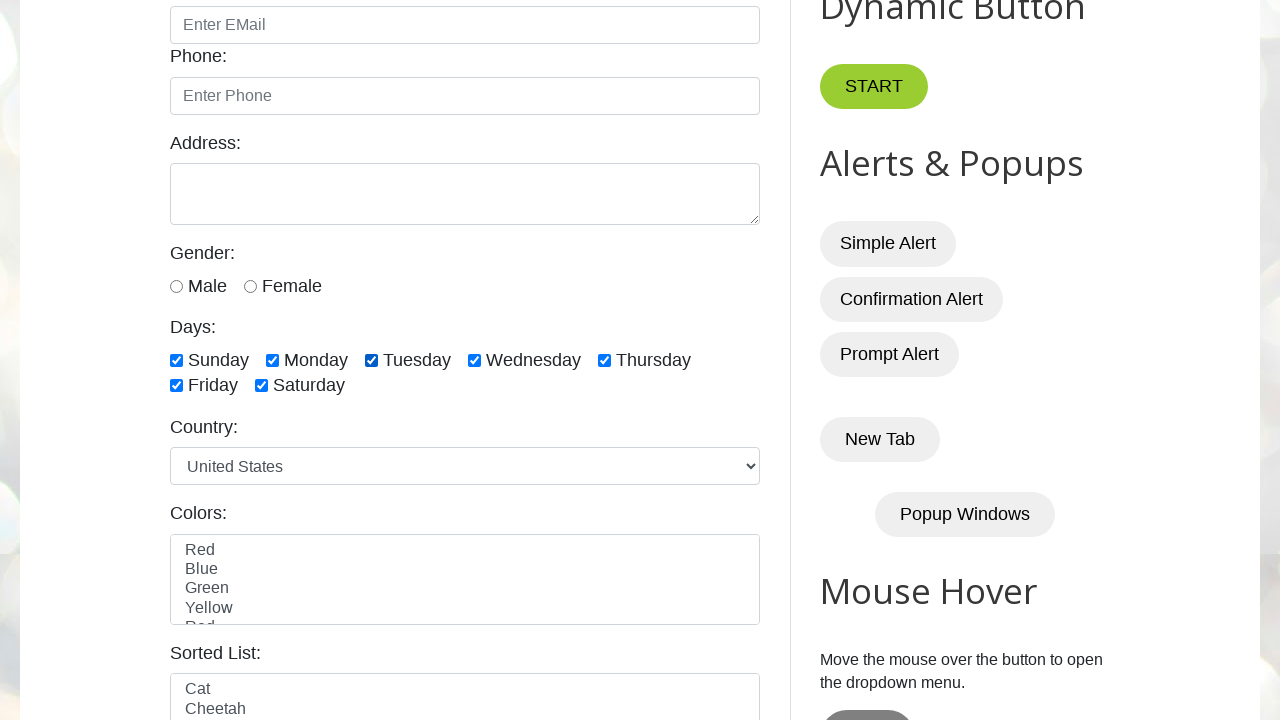

Unchecked a selected checkbox at (474, 360) on xpath=//input[@class='form-check-input' and @type='checkbox'] >> nth=3
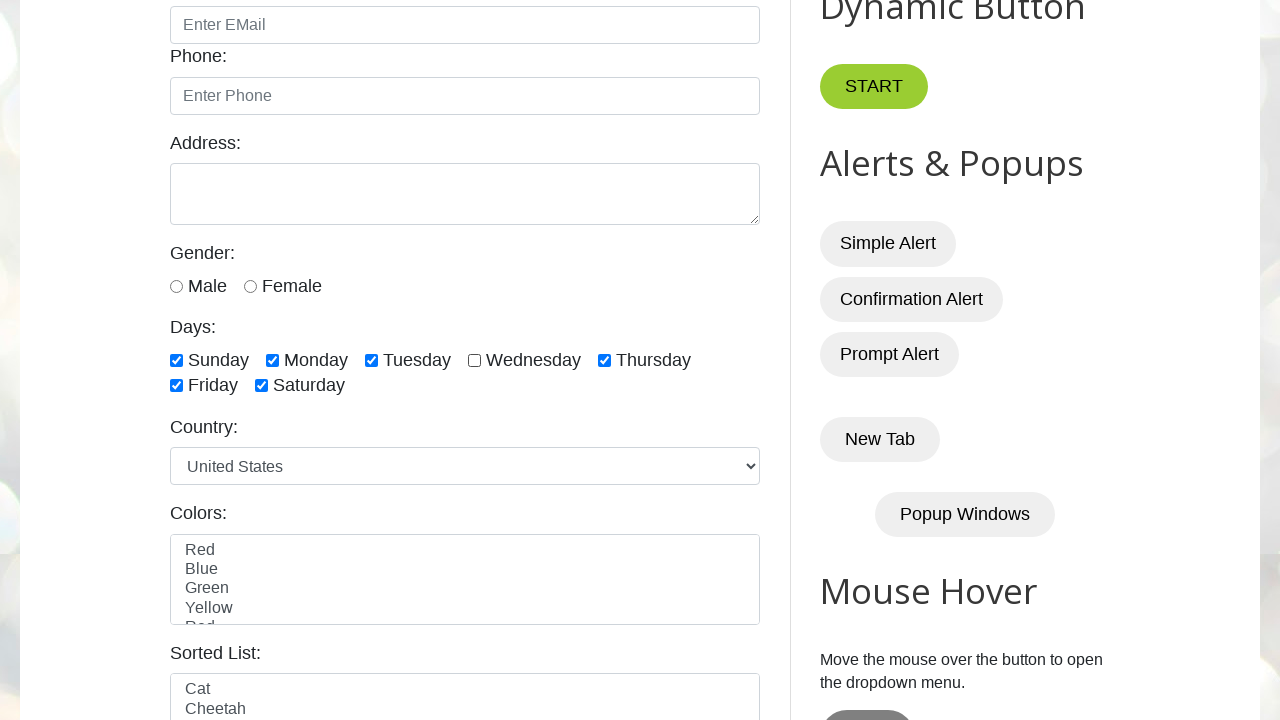

Unchecked a selected checkbox at (604, 360) on xpath=//input[@class='form-check-input' and @type='checkbox'] >> nth=4
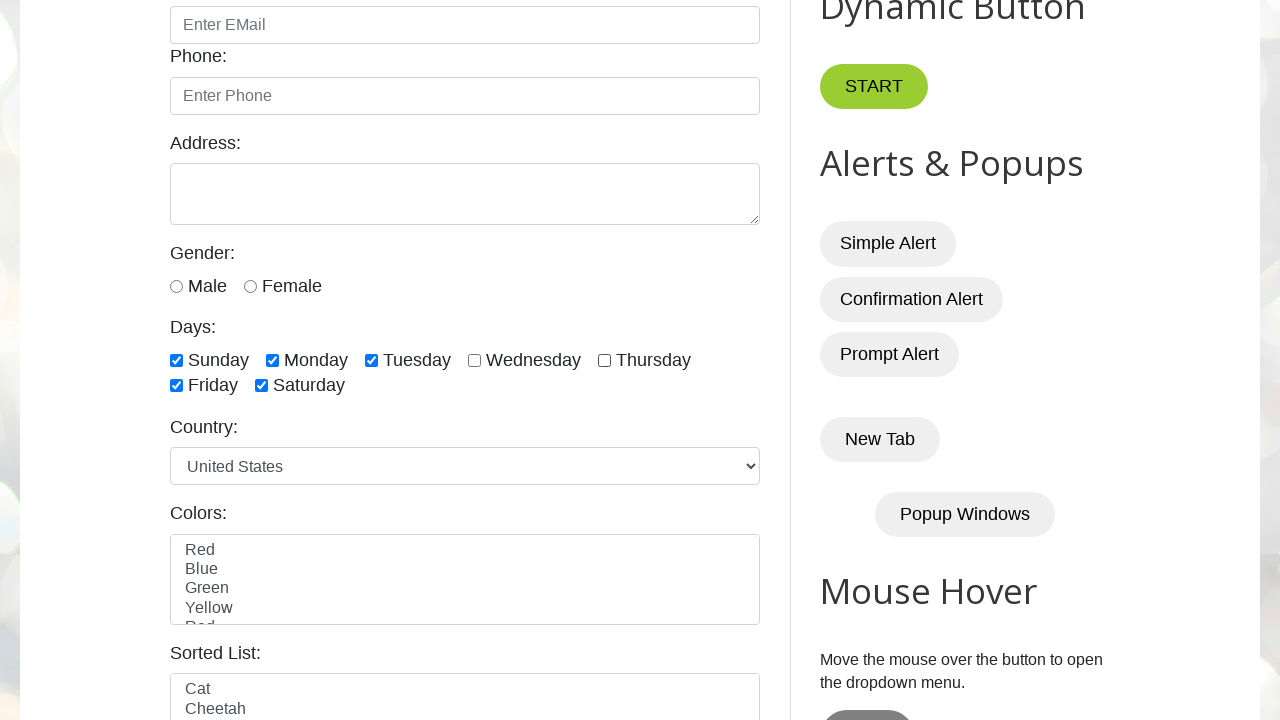

Unchecked a selected checkbox at (176, 386) on xpath=//input[@class='form-check-input' and @type='checkbox'] >> nth=5
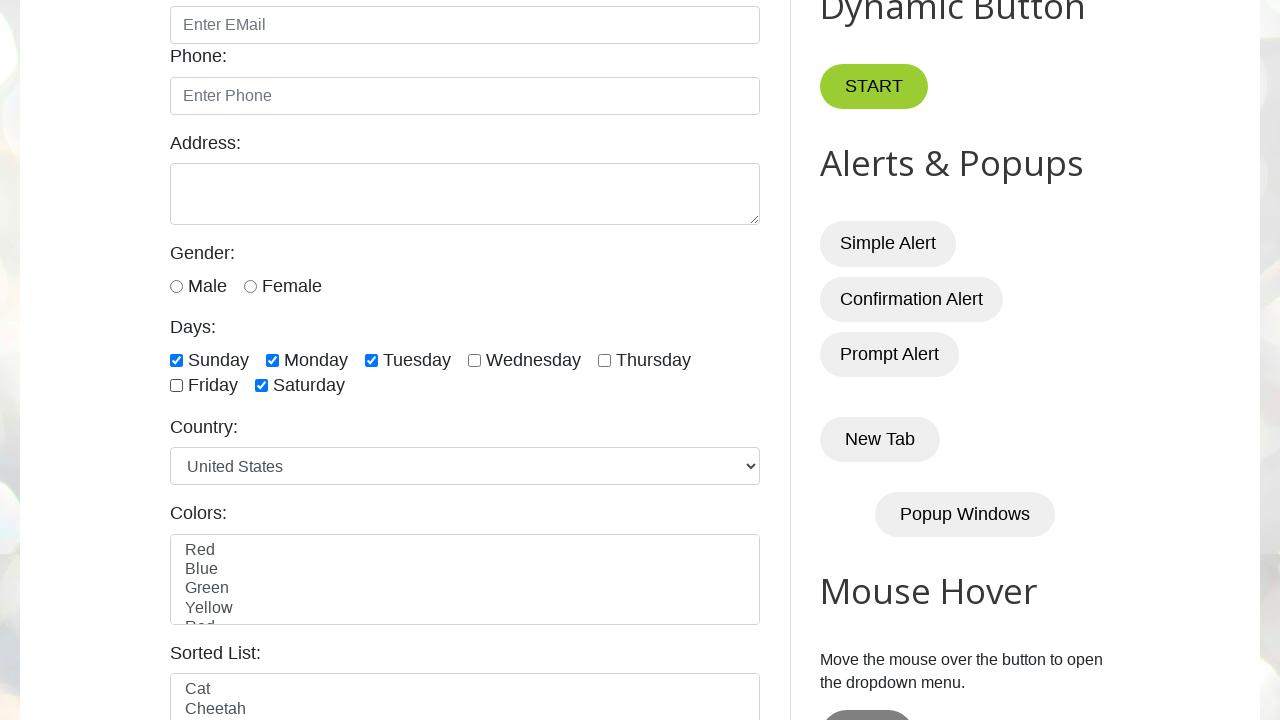

Unchecked a selected checkbox at (262, 386) on xpath=//input[@class='form-check-input' and @type='checkbox'] >> nth=6
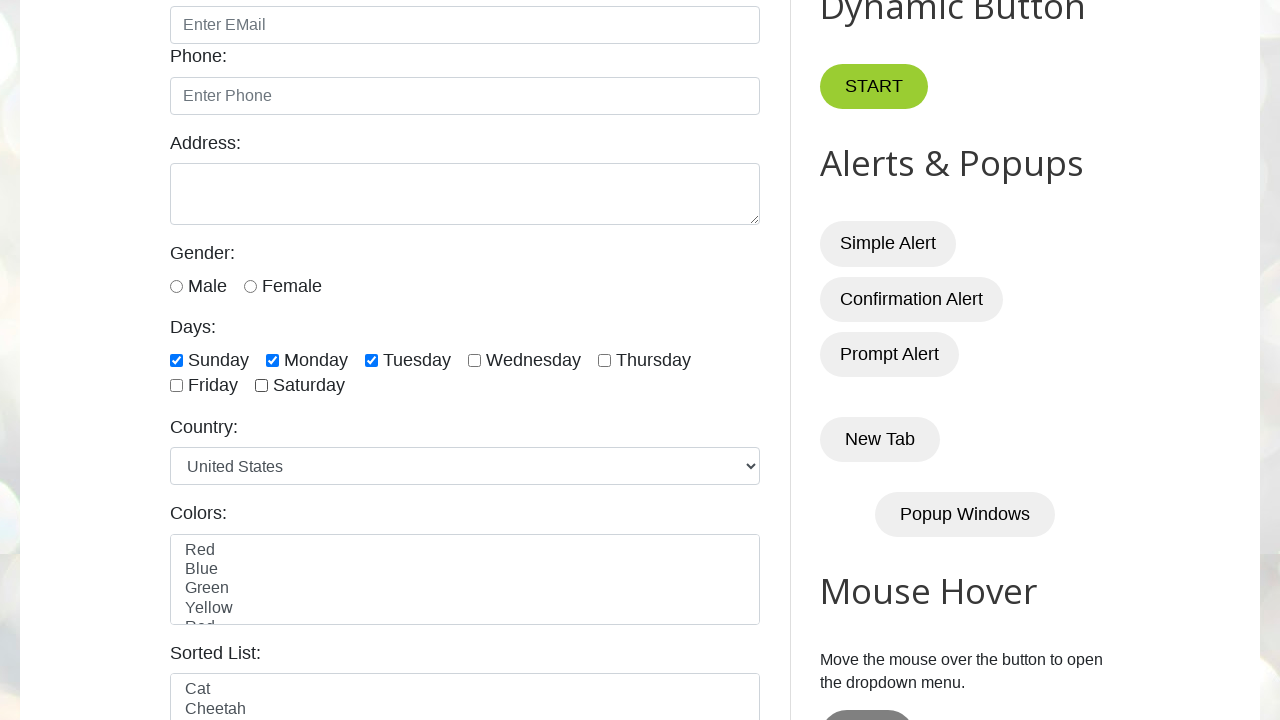

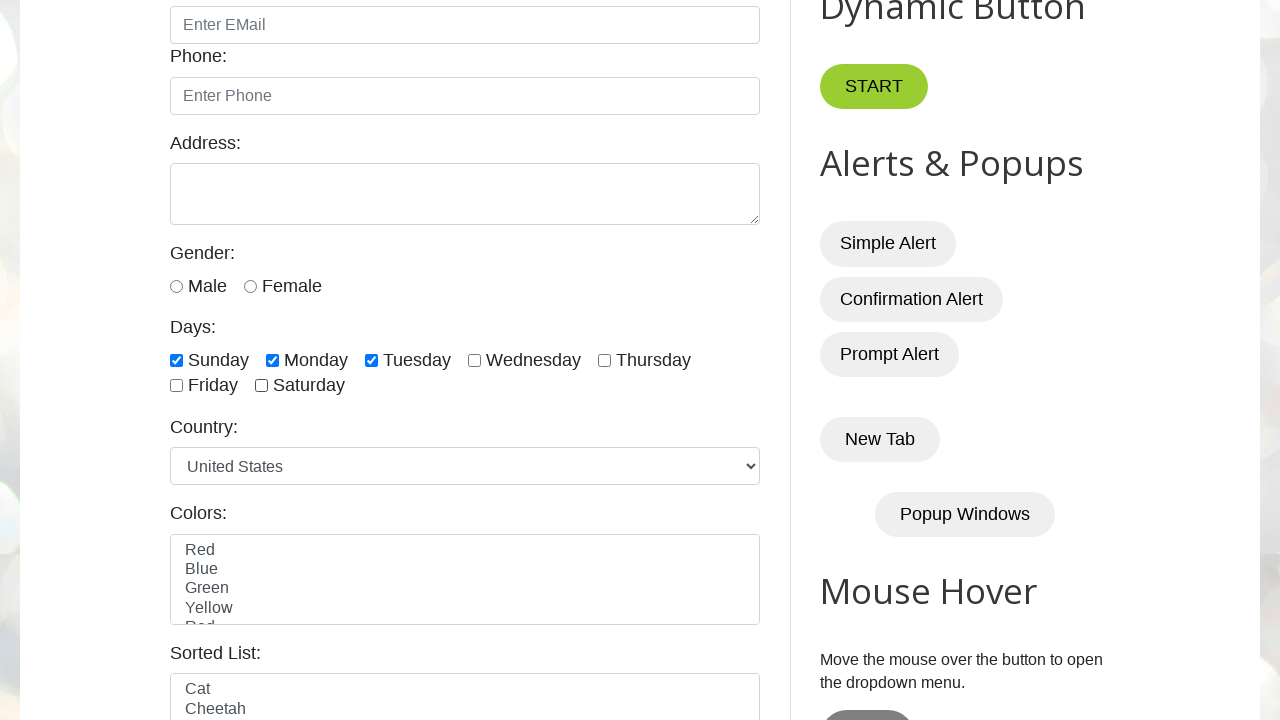